Tests the date picker functionality by entering a date value and pressing Enter to confirm the selection

Starting URL: https://formy-project.herokuapp.com/datepicker

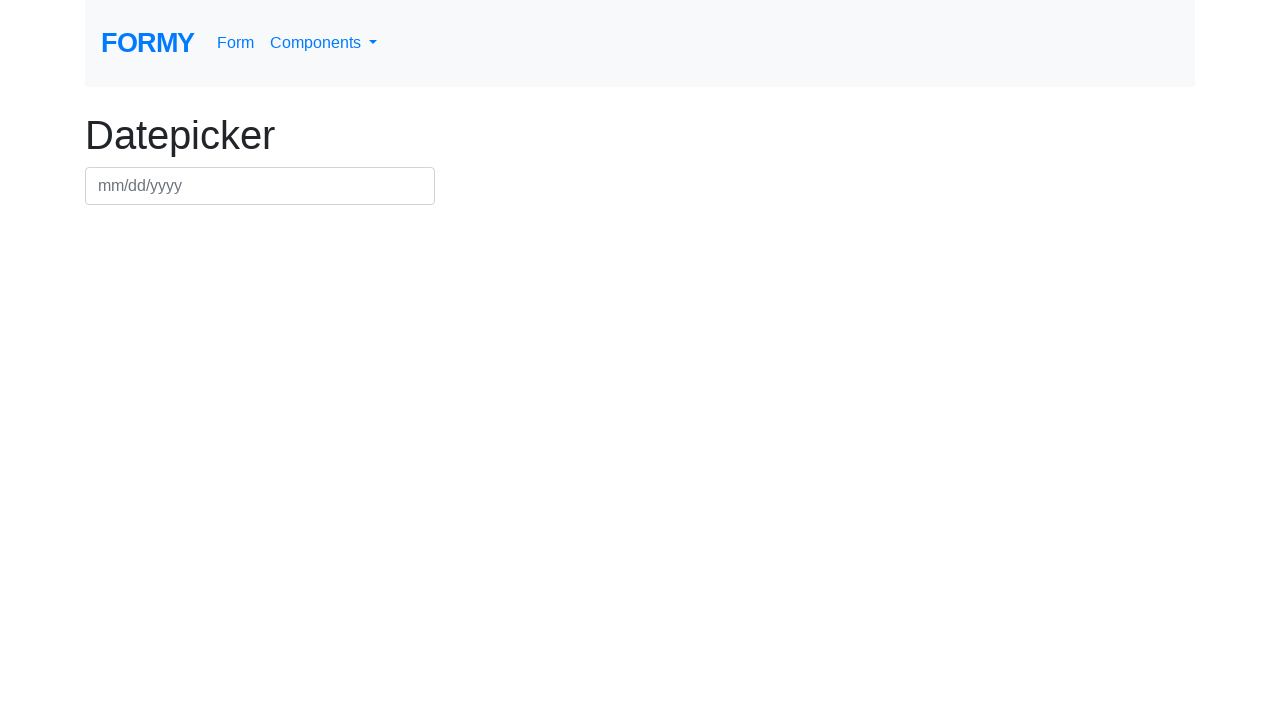

Filled date picker field with '07/15/2024' on #datepicker
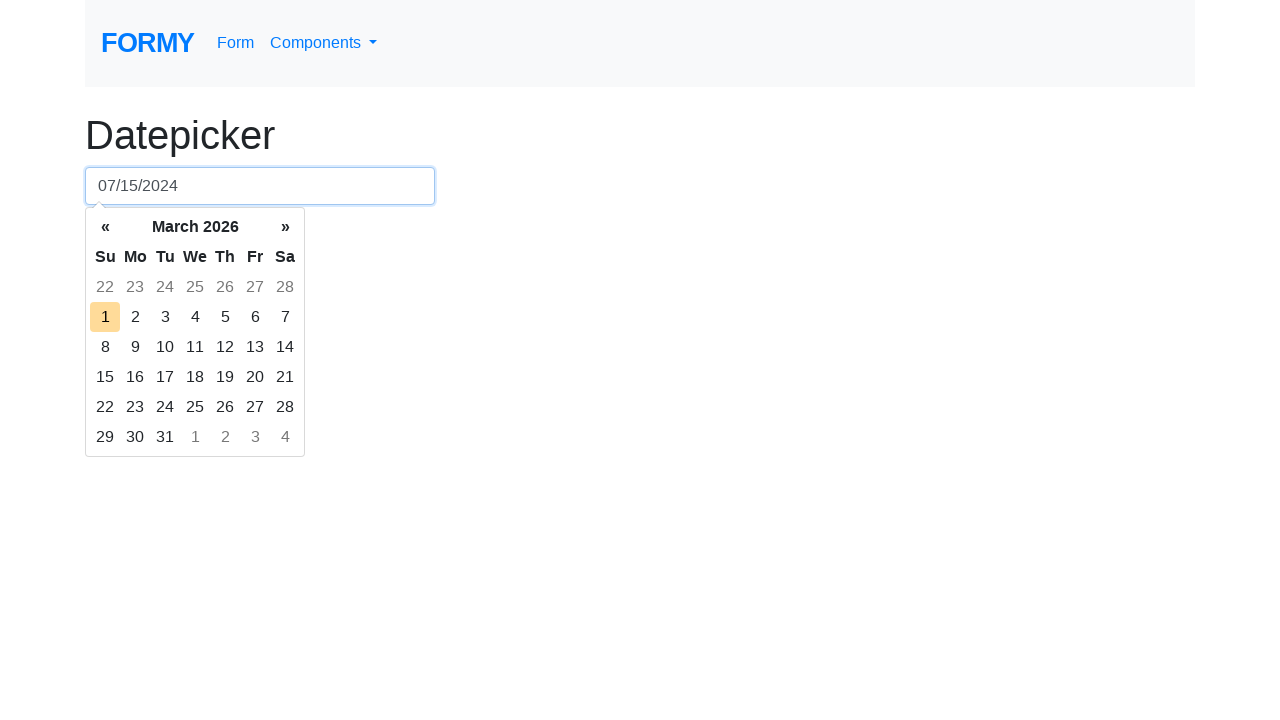

Pressed Enter to confirm the date selection on #datepicker
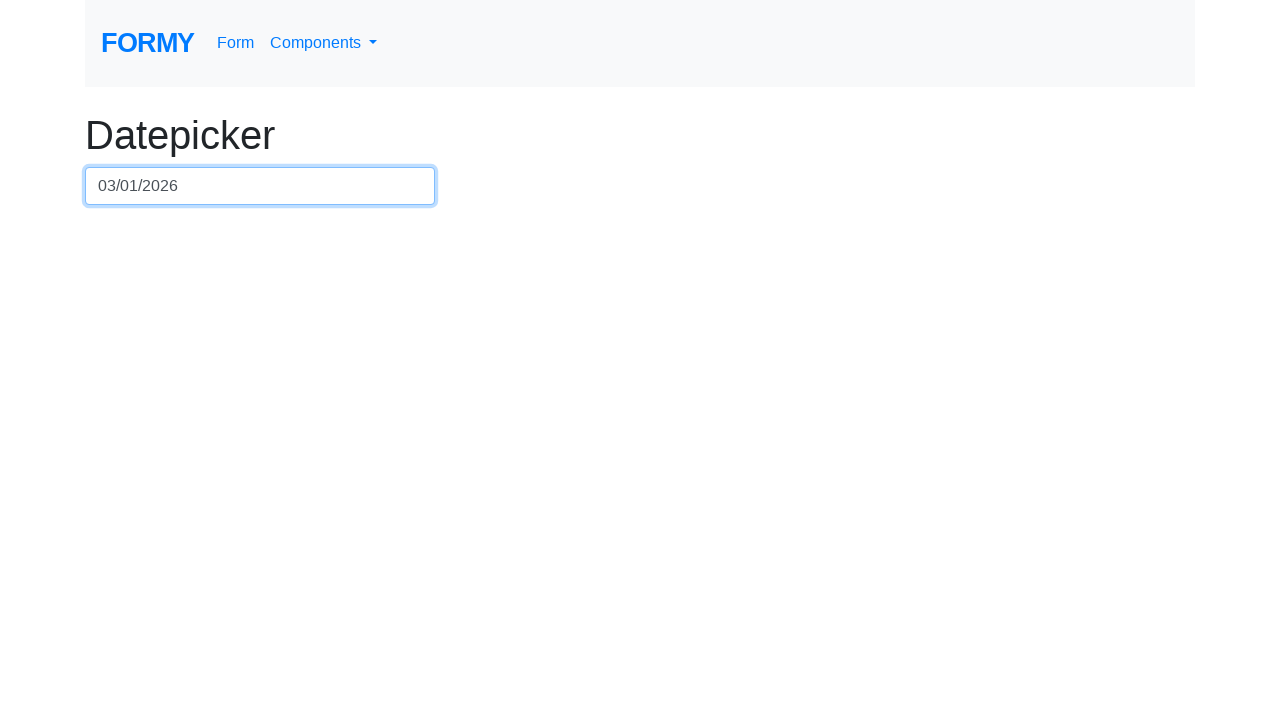

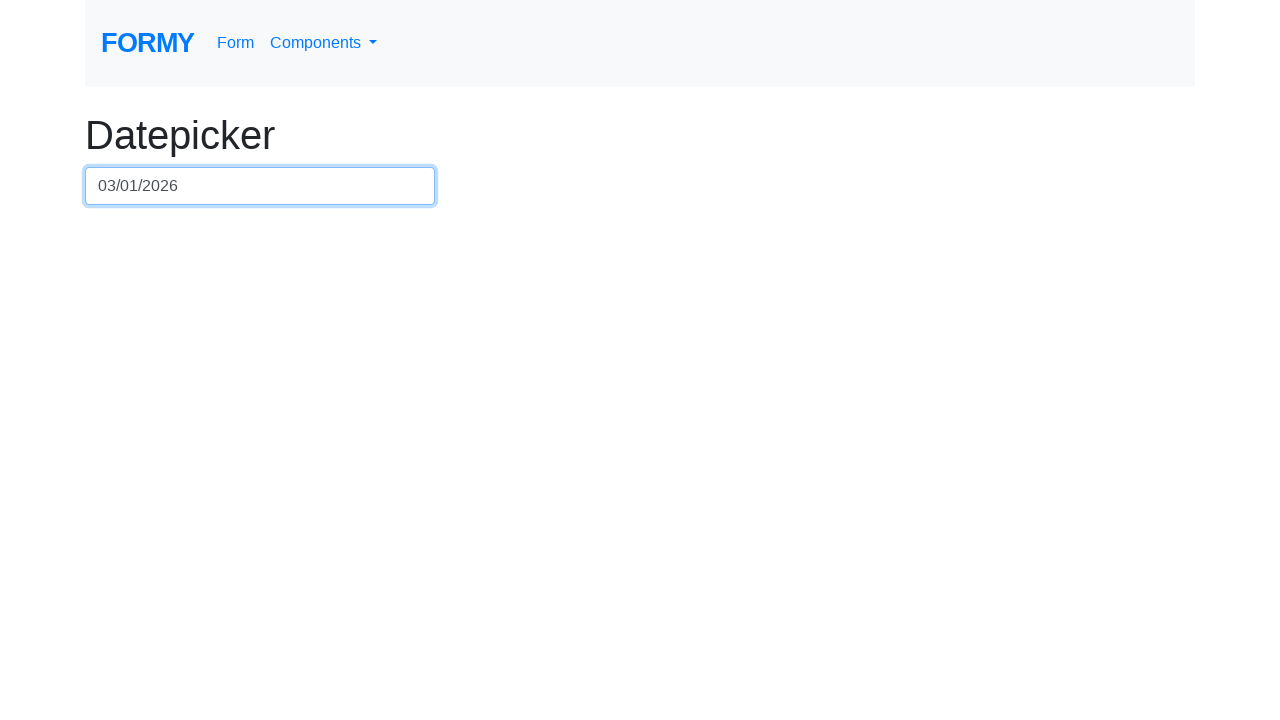